Tests browser window handling by opening multiple child windows and then closing them while keeping the main window open

Starting URL: https://demoqa.com/browser-windows

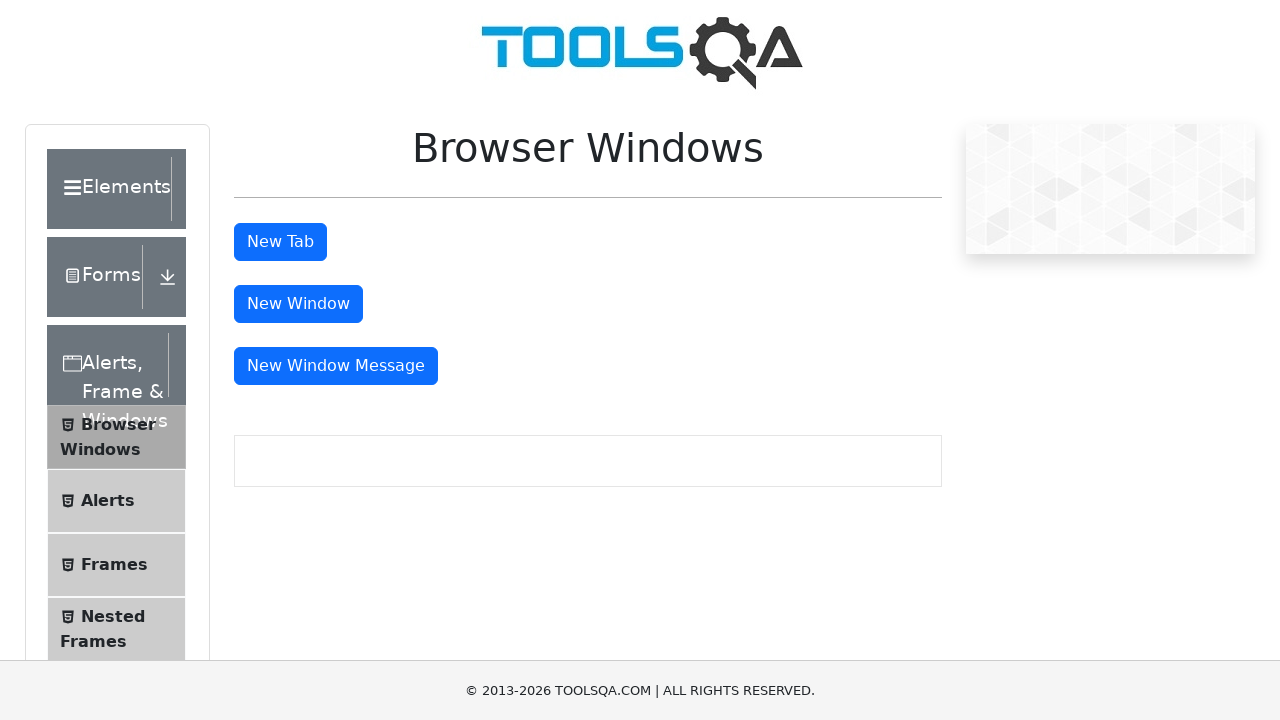

Clicked button to open first child window at (298, 304) on #windowButton
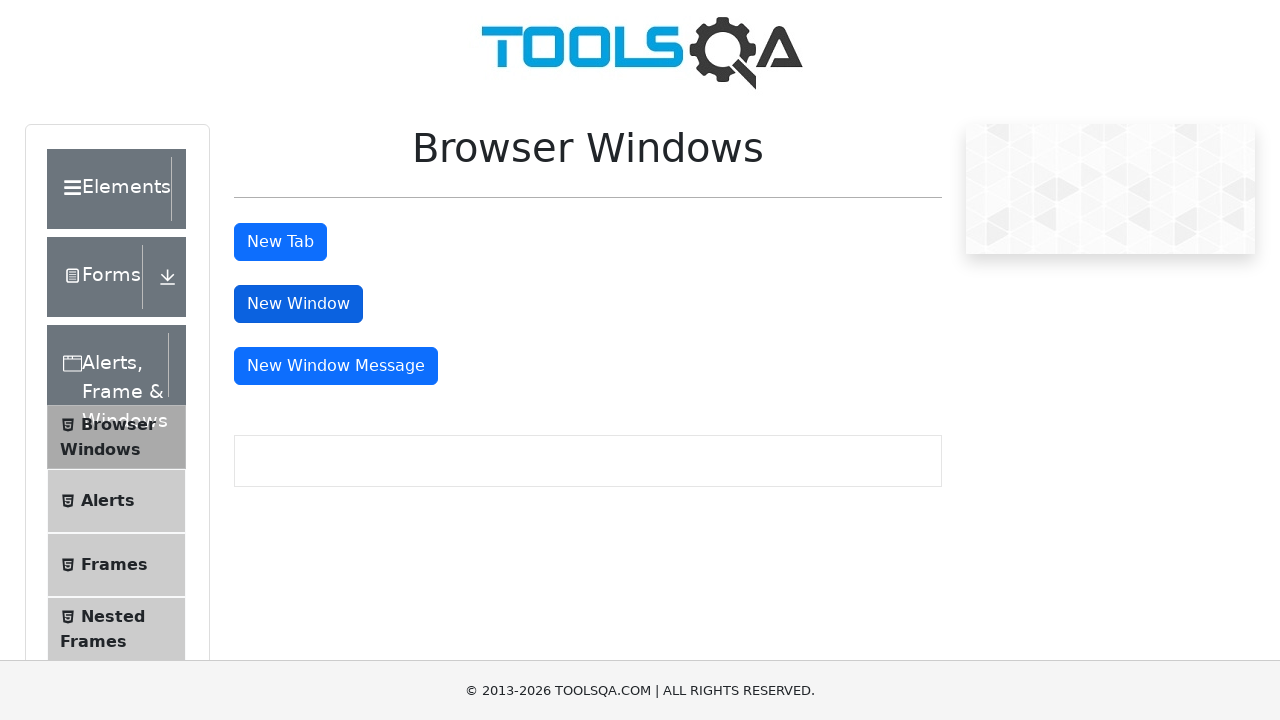

Clicked button to open second child window at (336, 366) on #messageWindowButton
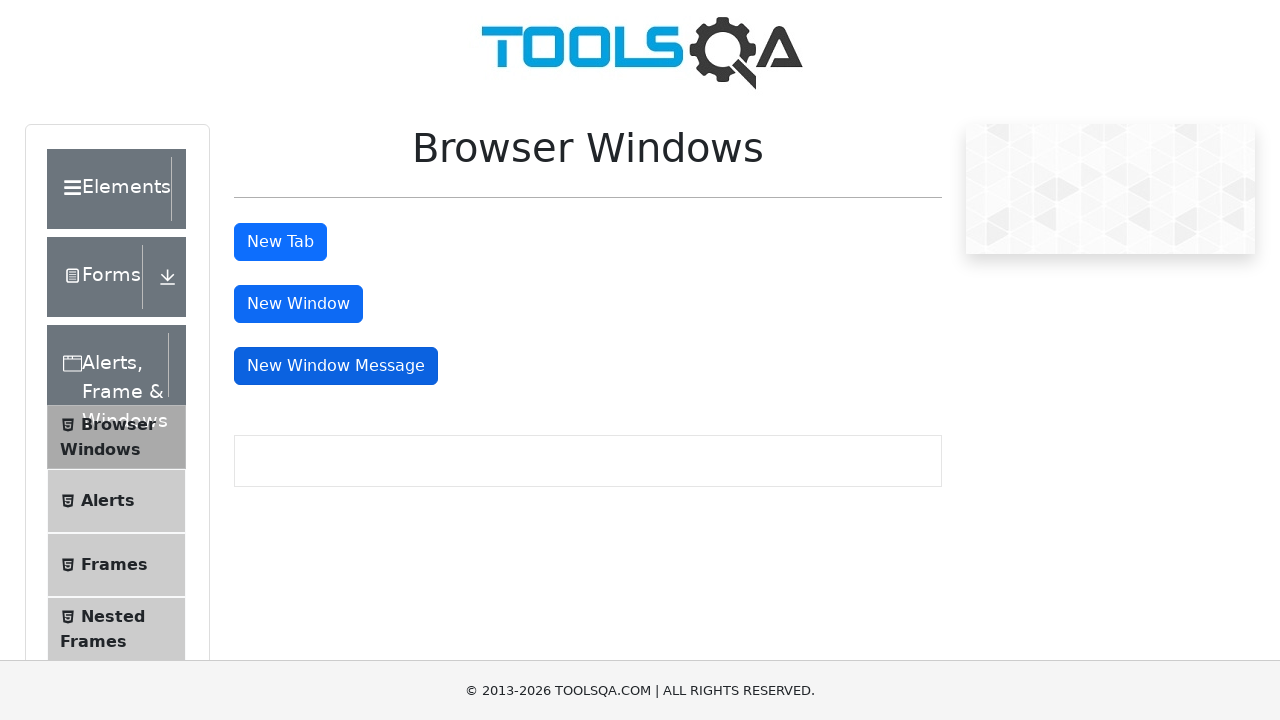

Retrieved all open window contexts
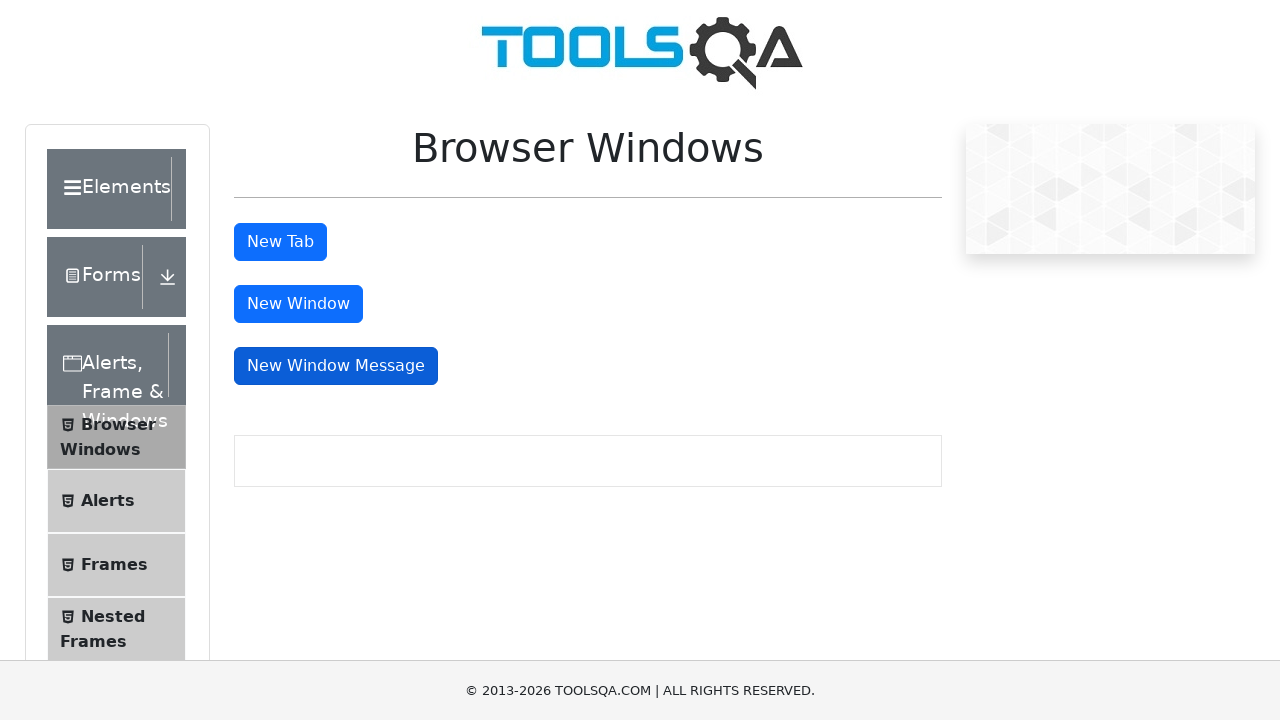

Closed a child window
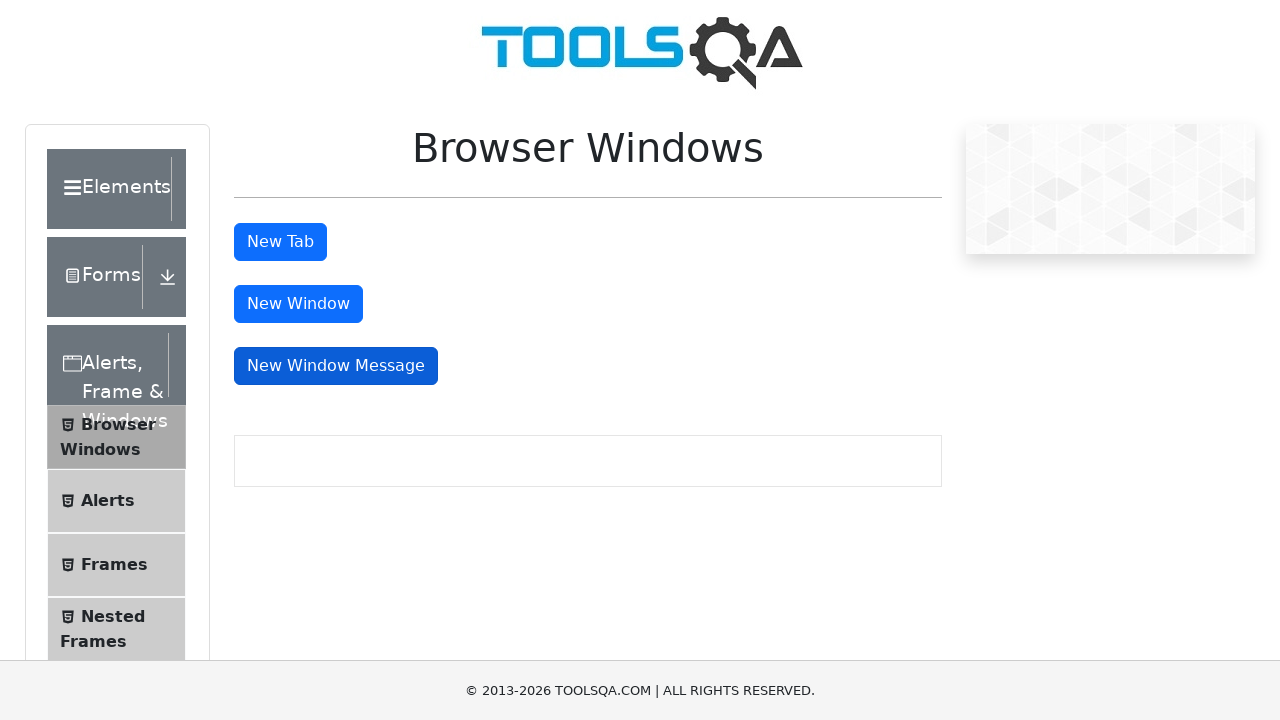

Closed a child window
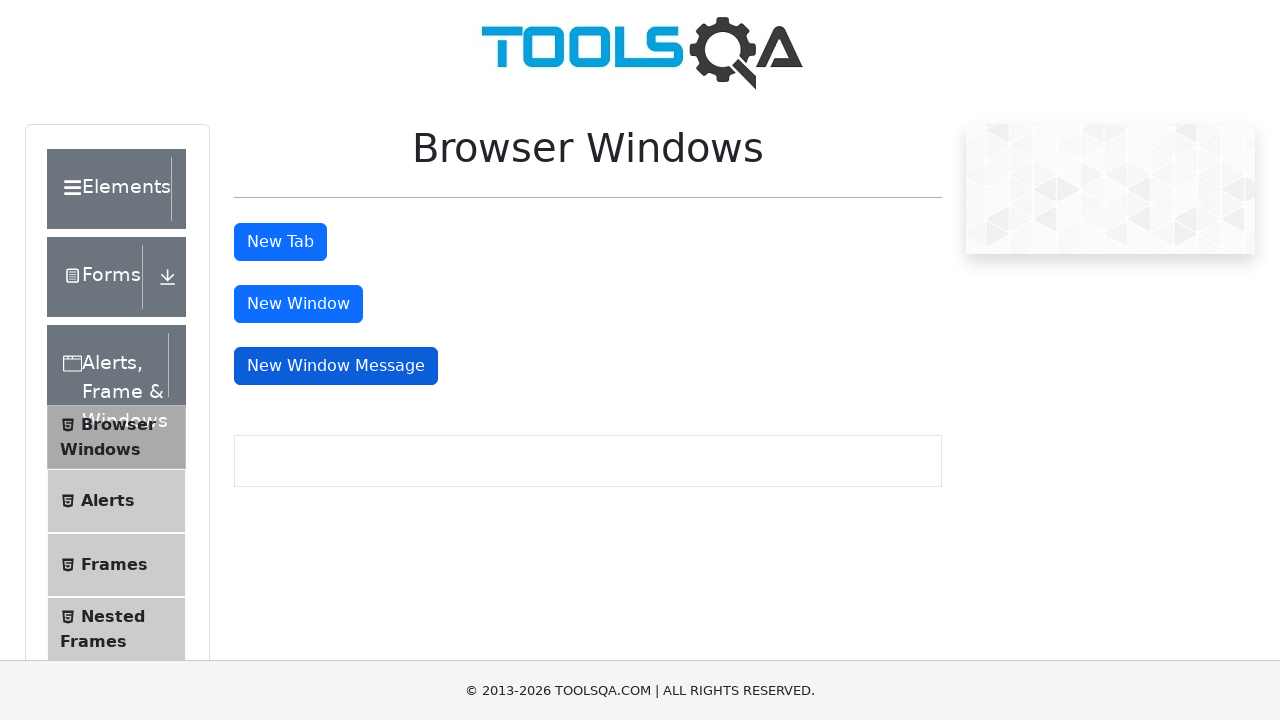

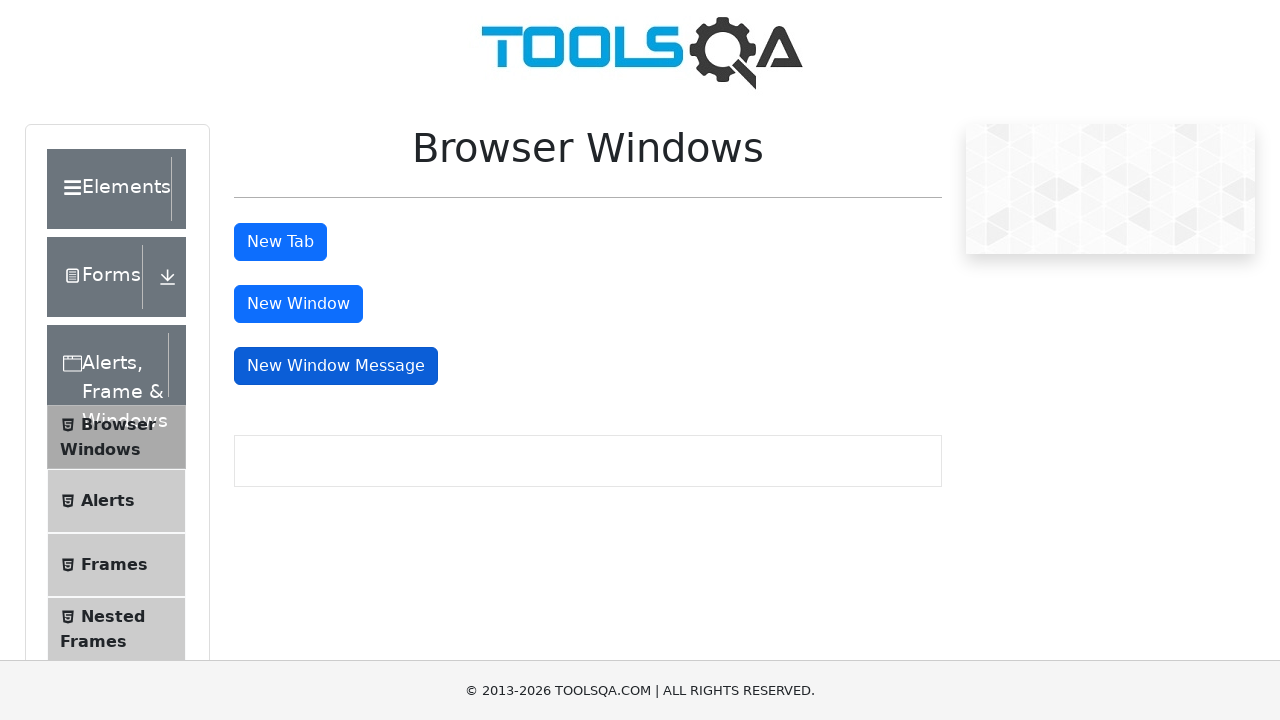